Tests element visibility by clicking a button and waiting for multiple message elements to become visible on a waits demonstration page.

Starting URL: https://www.leafground.com/waits.xhtml

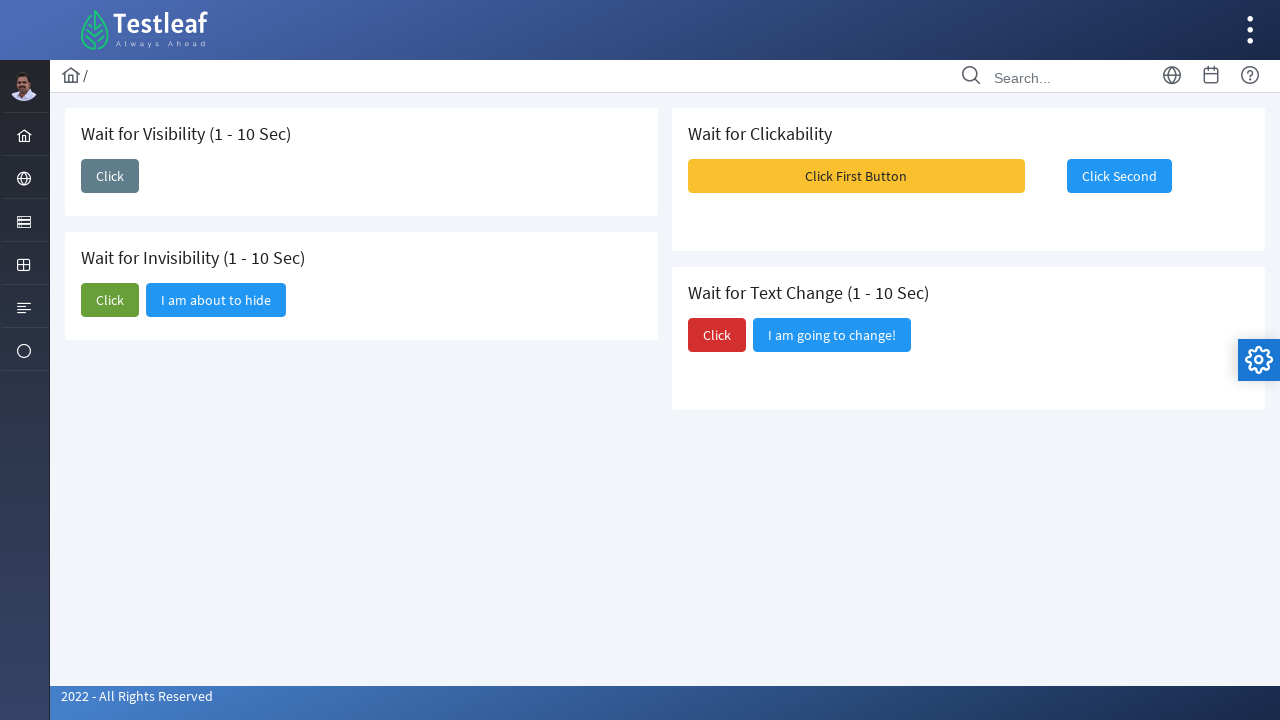

Clicked 'Click First Button' button at (856, 176) on xpath=//span[text()='Click First Button']
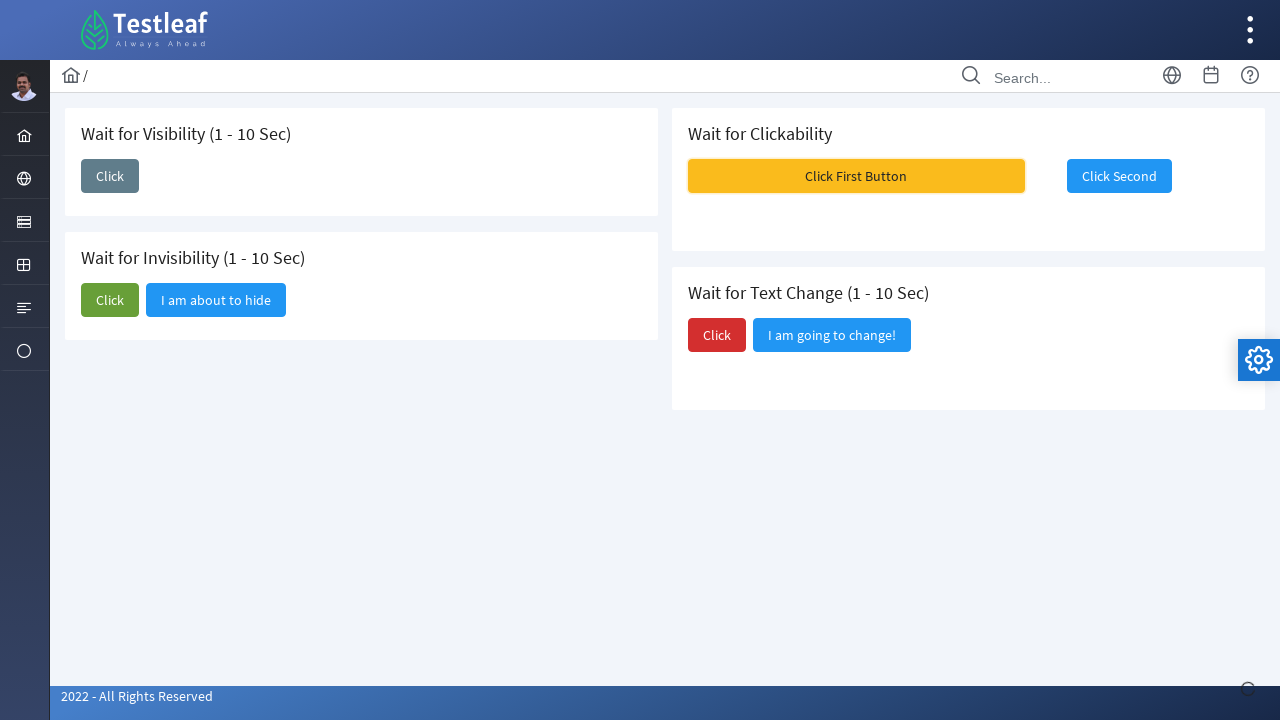

Message Content elements became visible
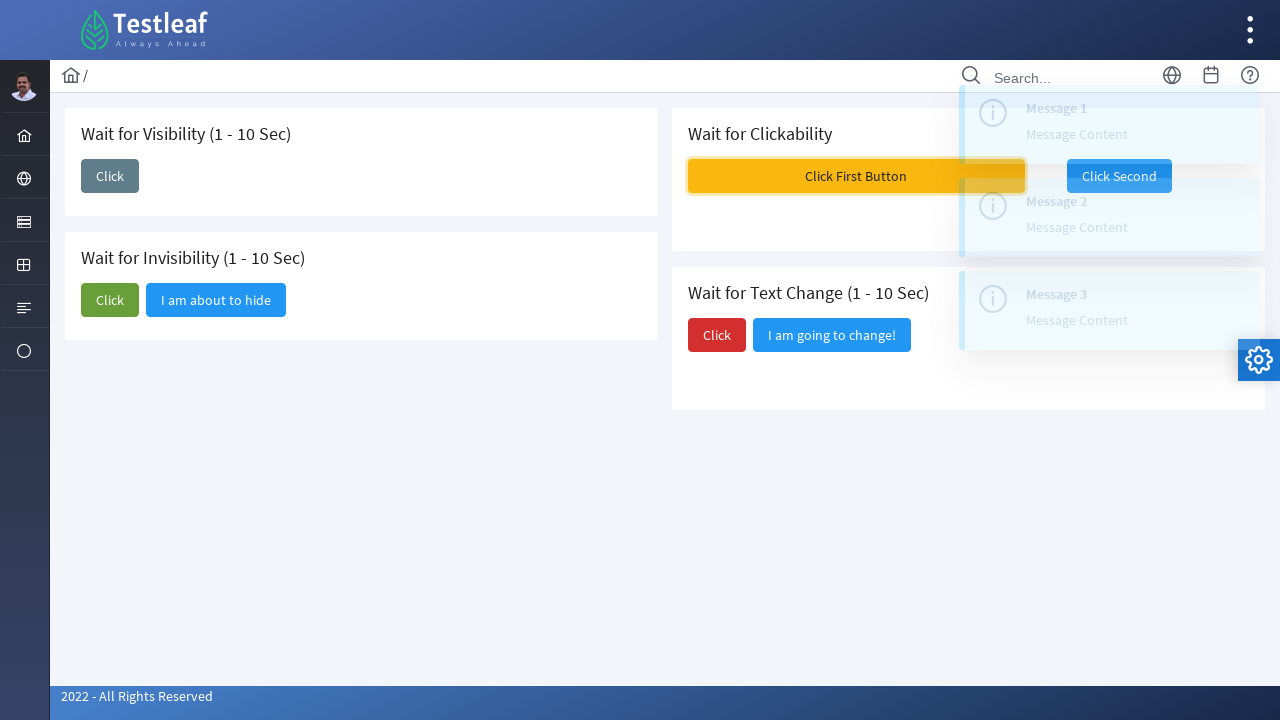

Retrieved all Message Content elements
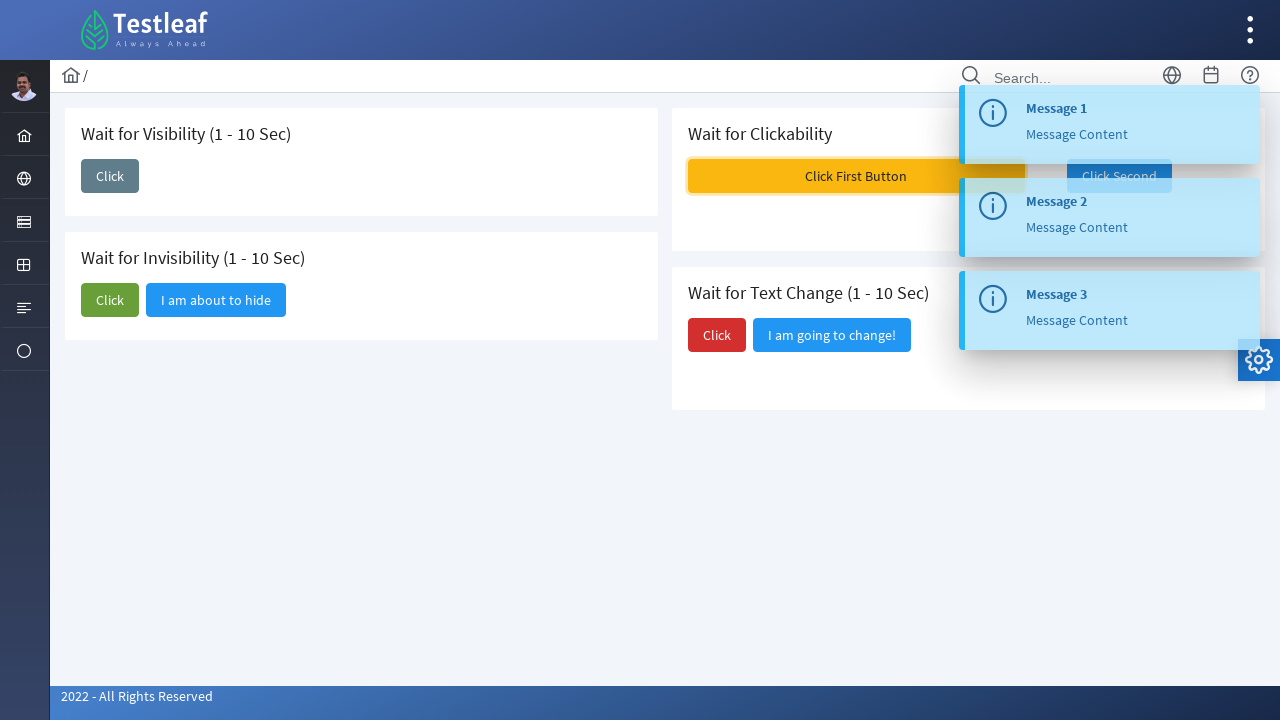

Verified Message Content element is visible
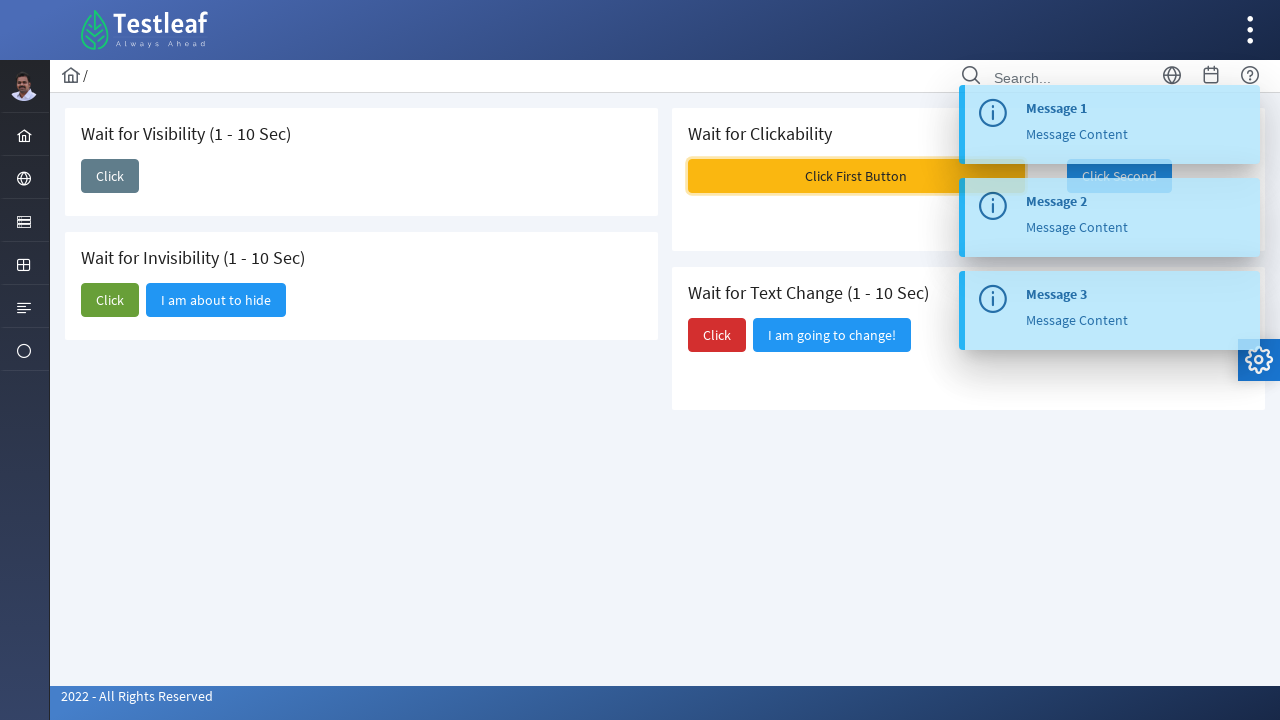

Verified Message Content element is visible
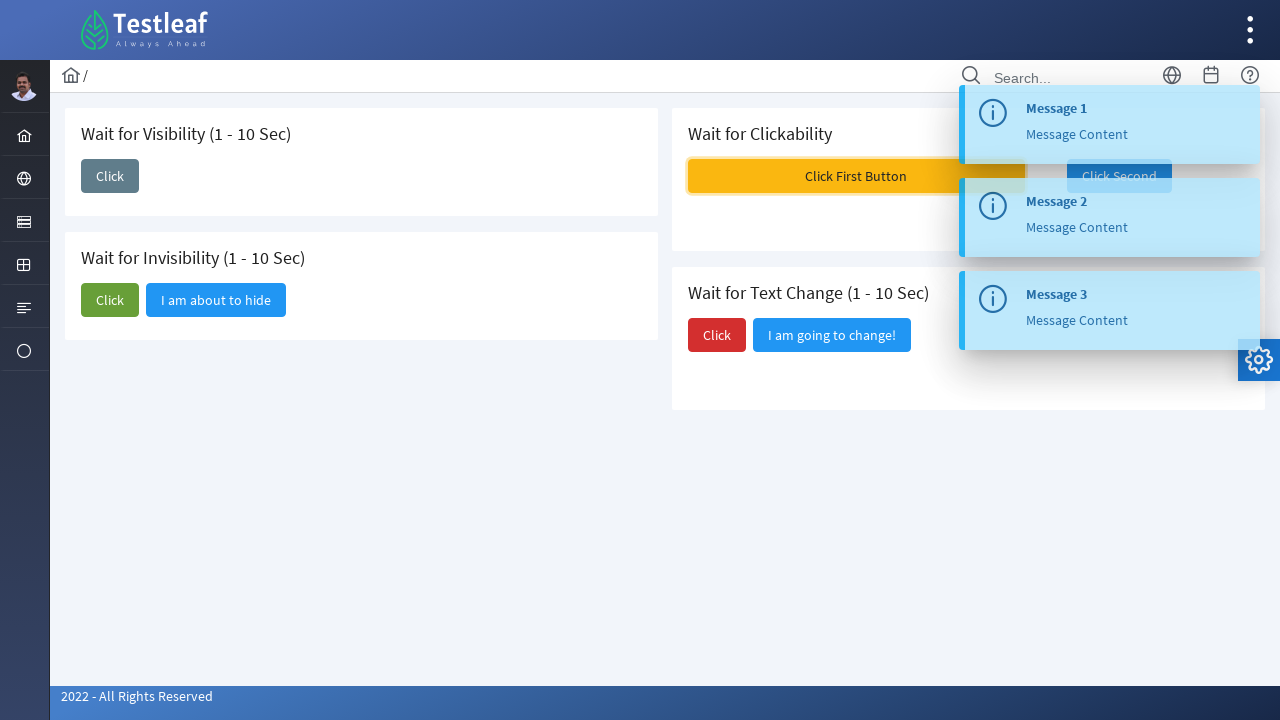

Verified Message Content element is visible
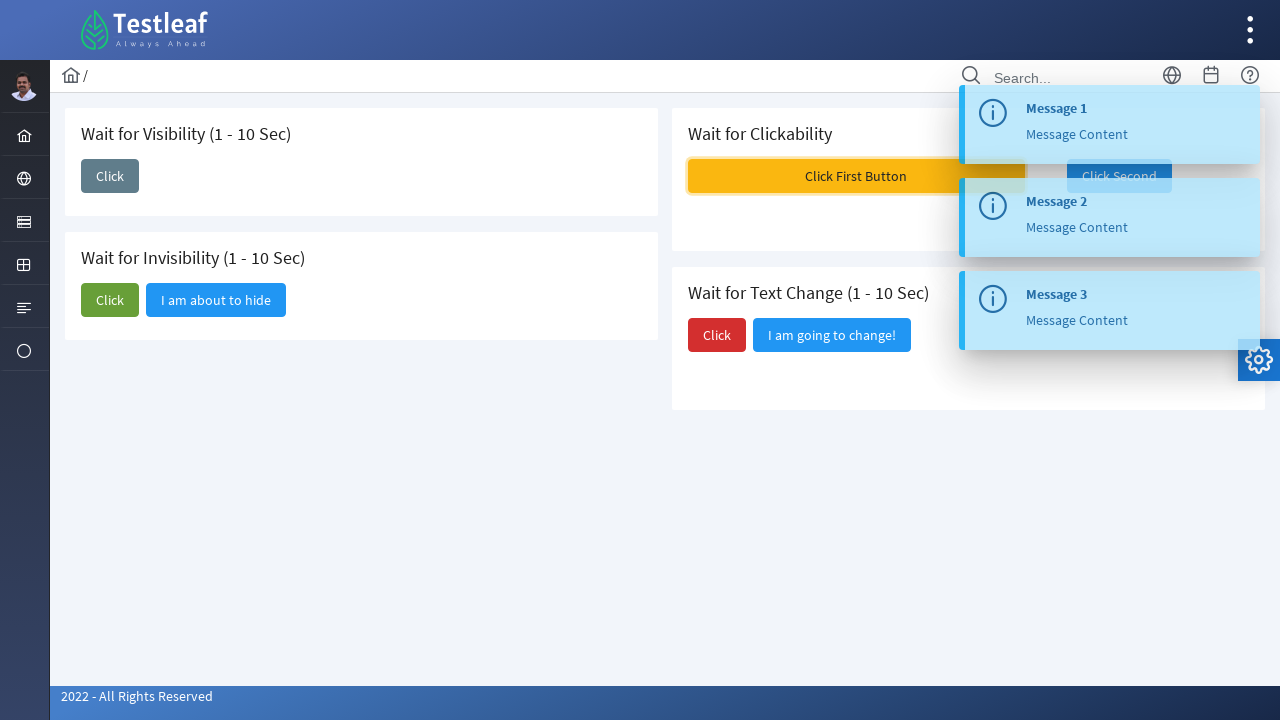

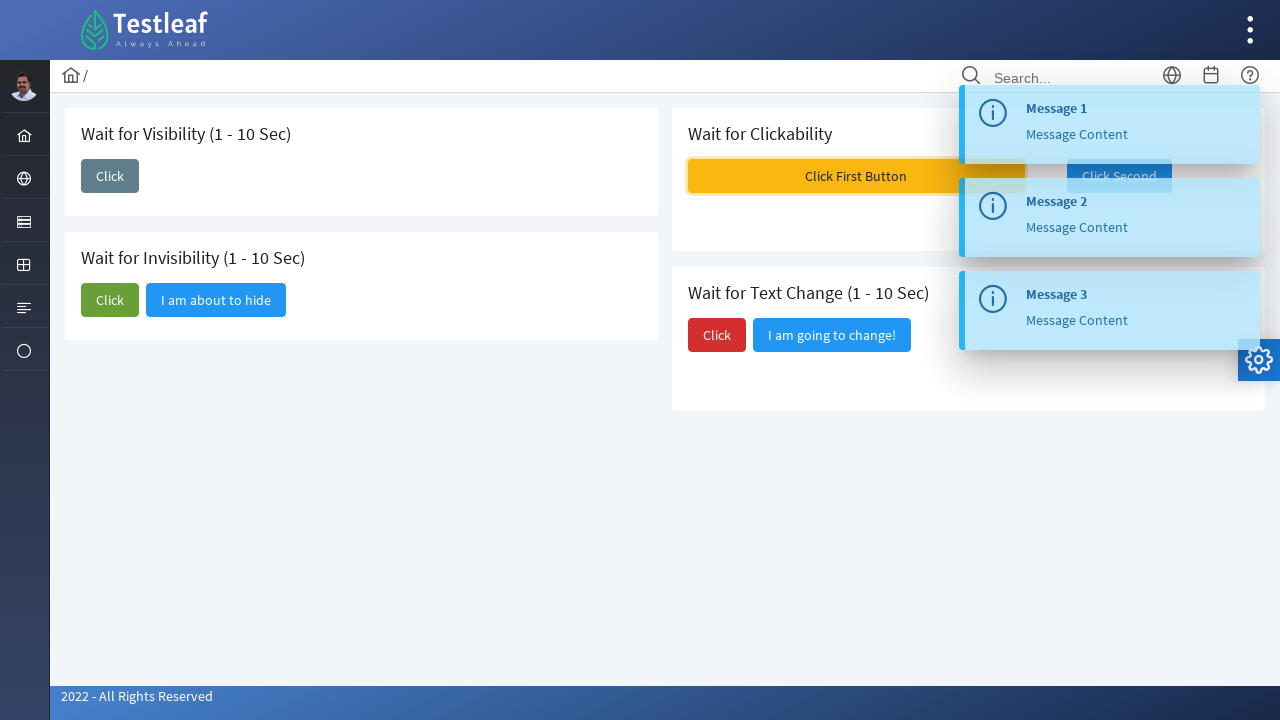